Performs a drag and drop action from the draggable element to a specific offset position

Starting URL: https://crossbrowsertesting.github.io/drag-and-drop

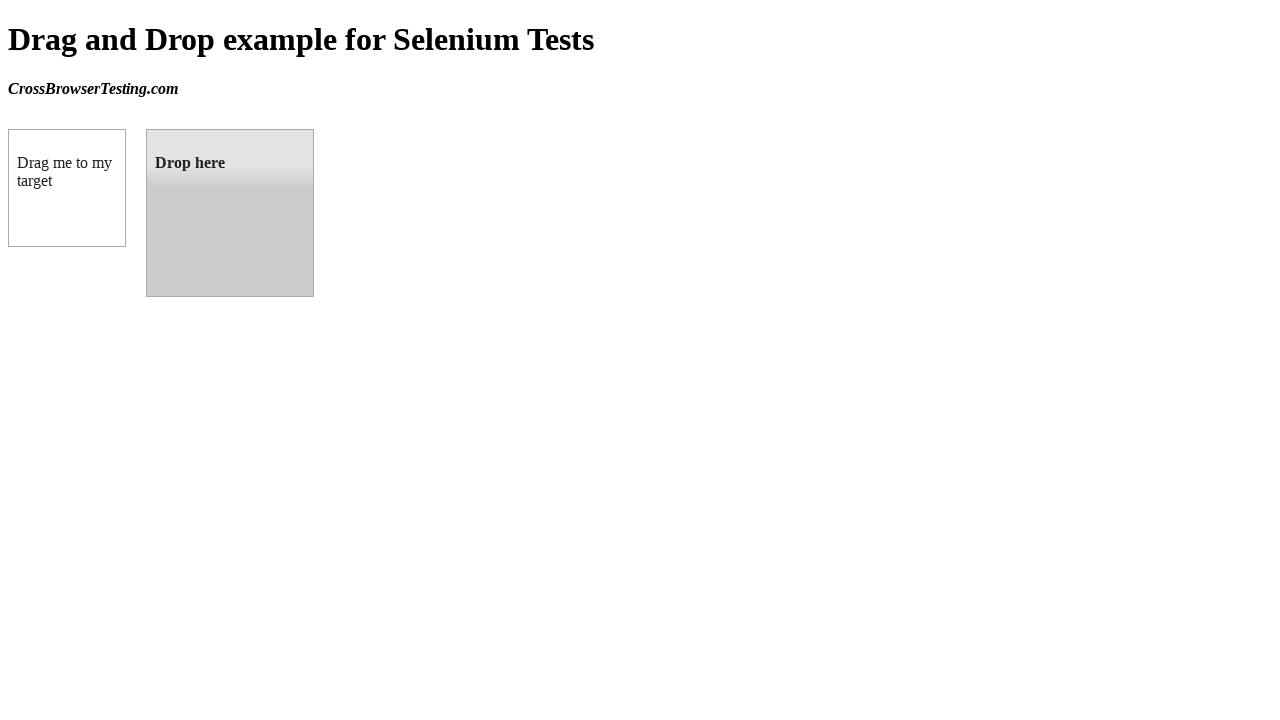

Located the draggable element with id 'draggable'
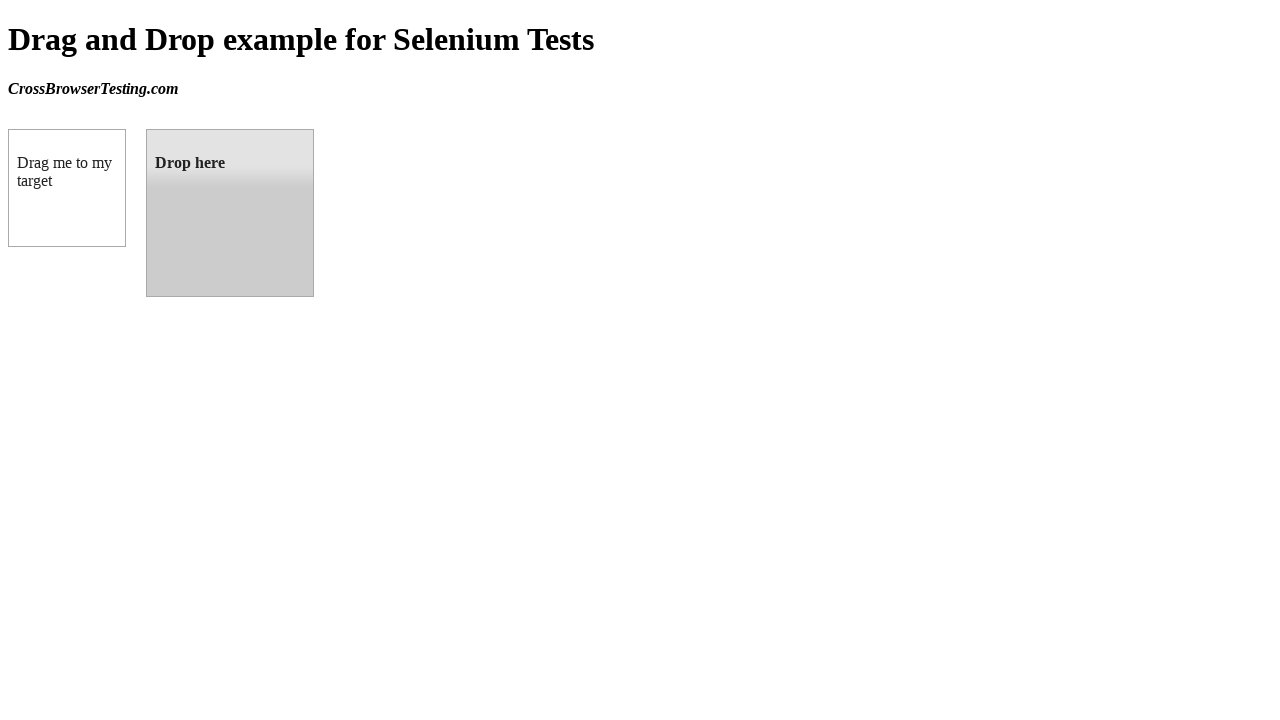

Located the droppable target element with id 'droppable'
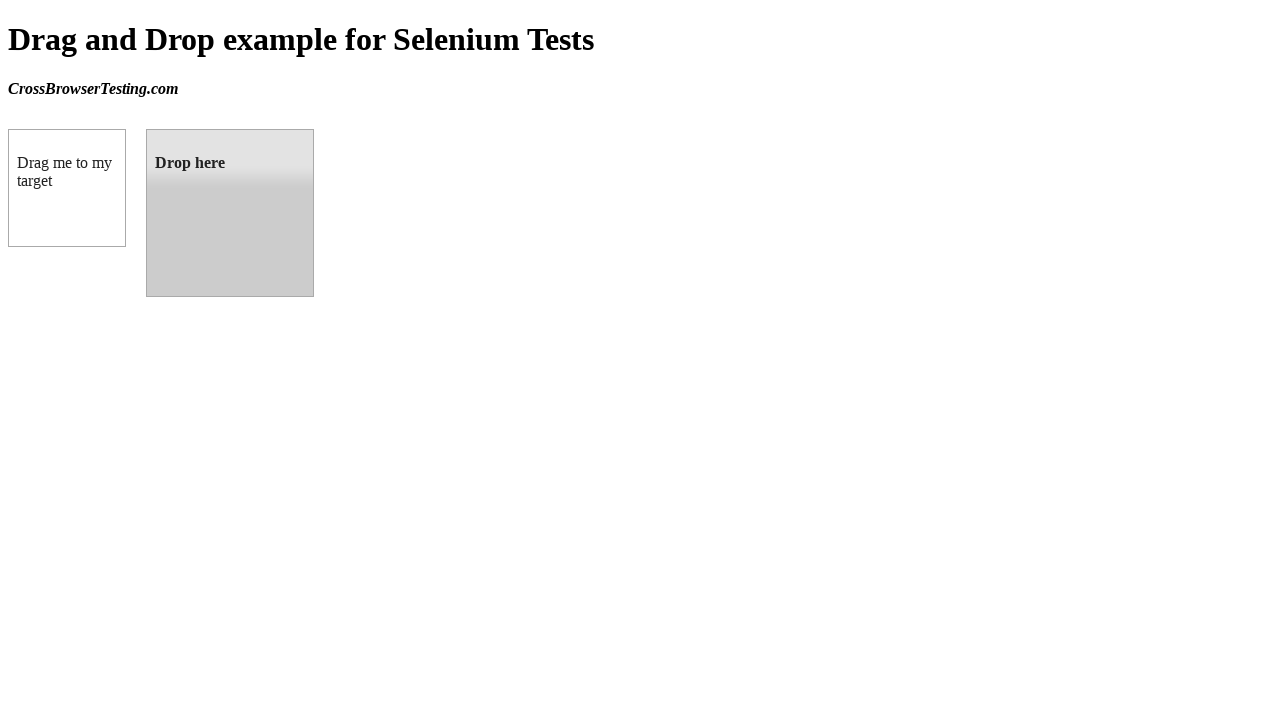

Retrieved bounding box coordinates of the target element
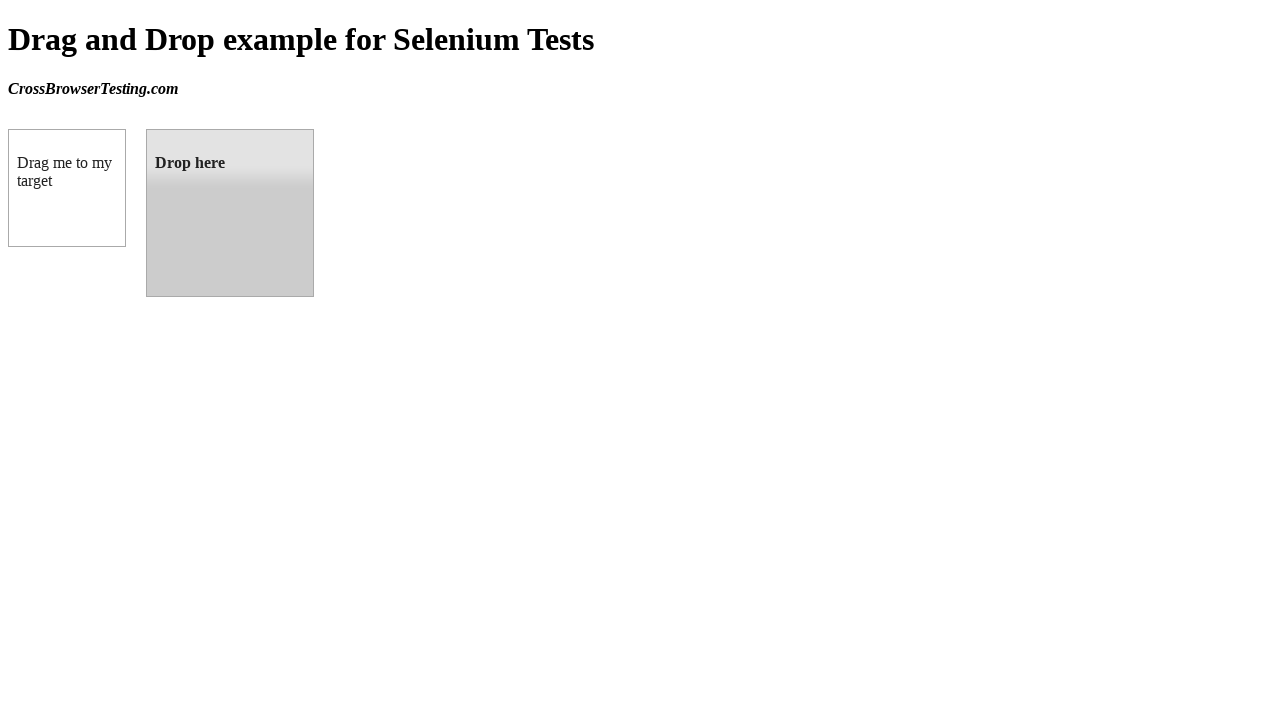

Performed drag and drop action from draggable element to droppable target at (230, 213)
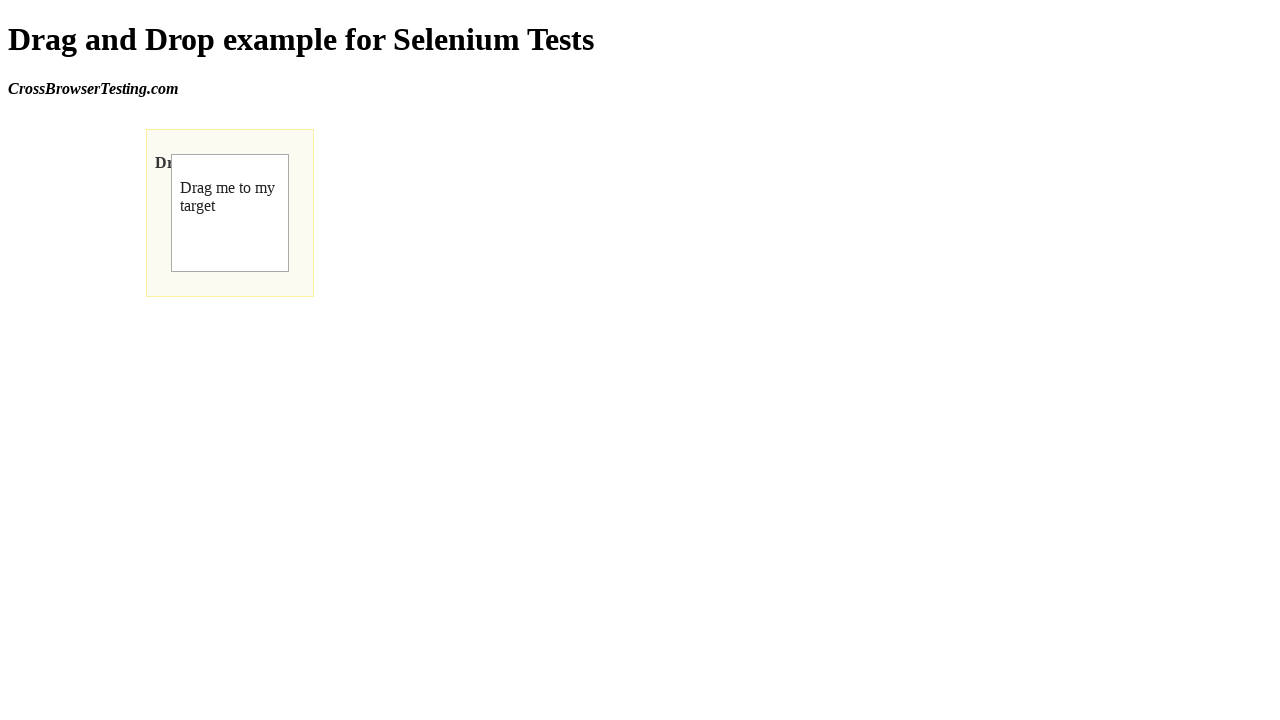

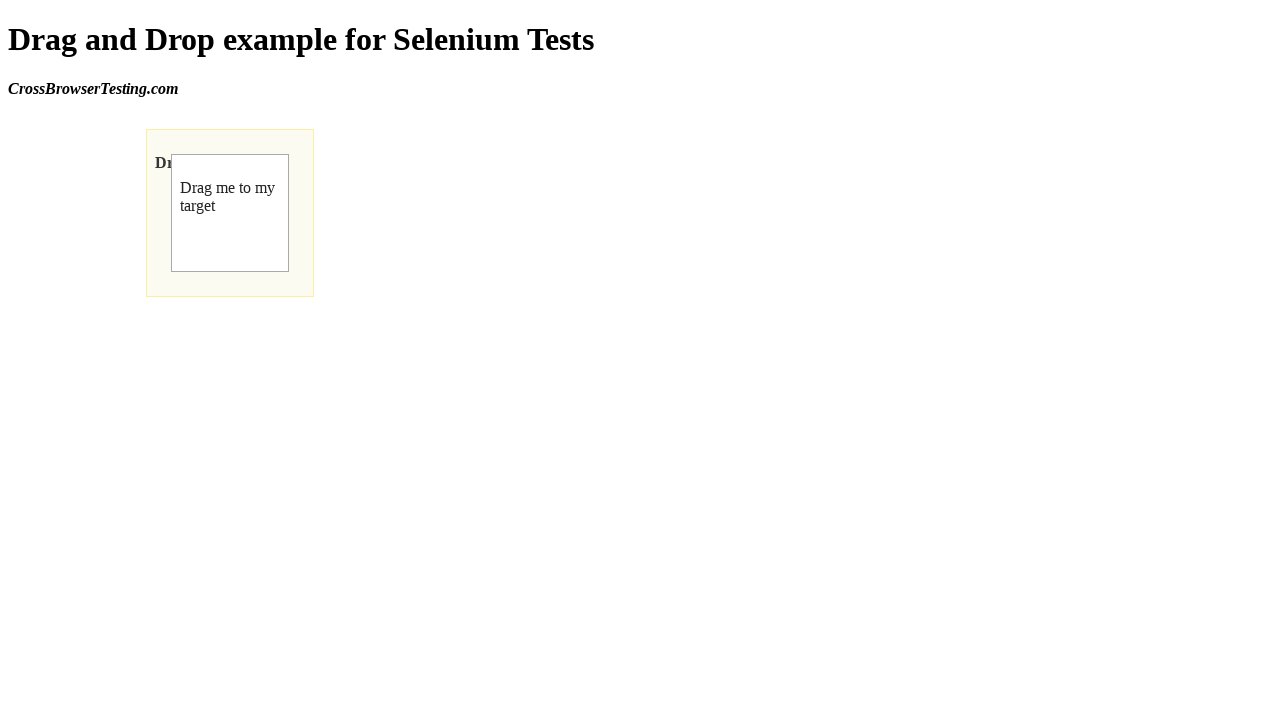